Tests browser window management operations including maximize, minimize, fullscreen, and custom positioning/sizing

Starting URL: https://techproeducation.com

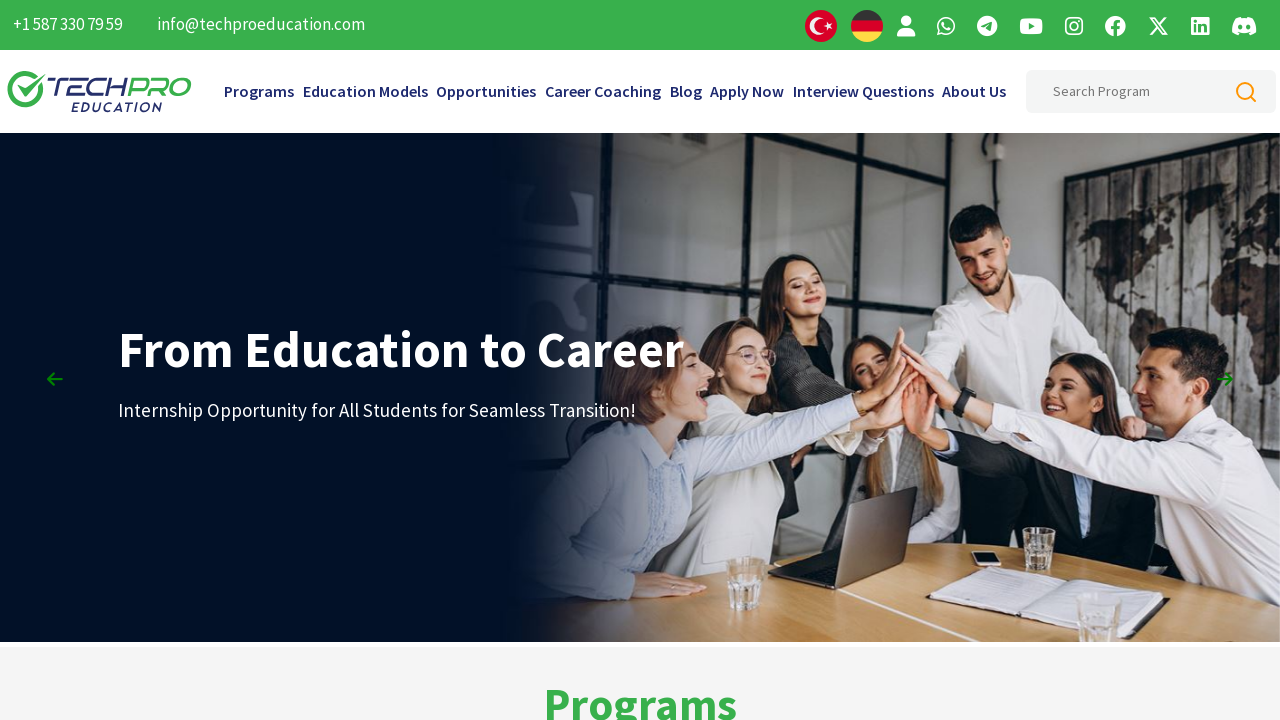

Retrieved initial window position
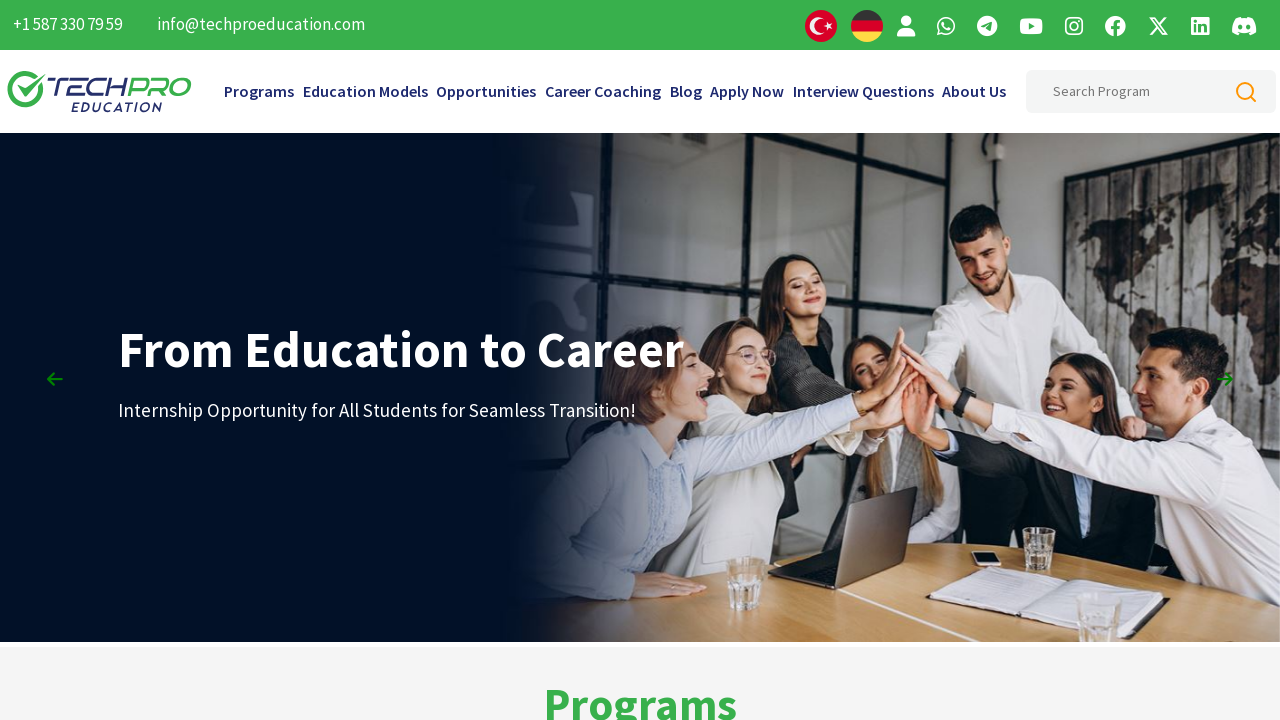

Retrieved initial viewport size
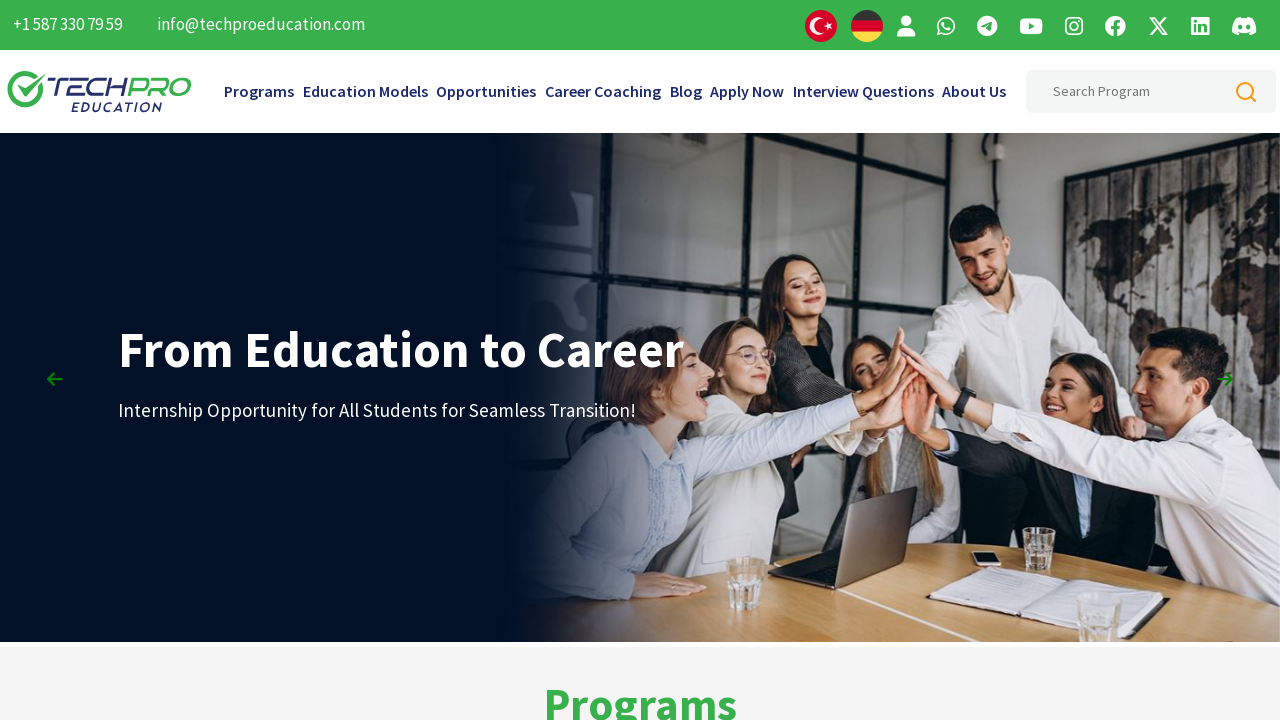

Moved window to position (0, 0)
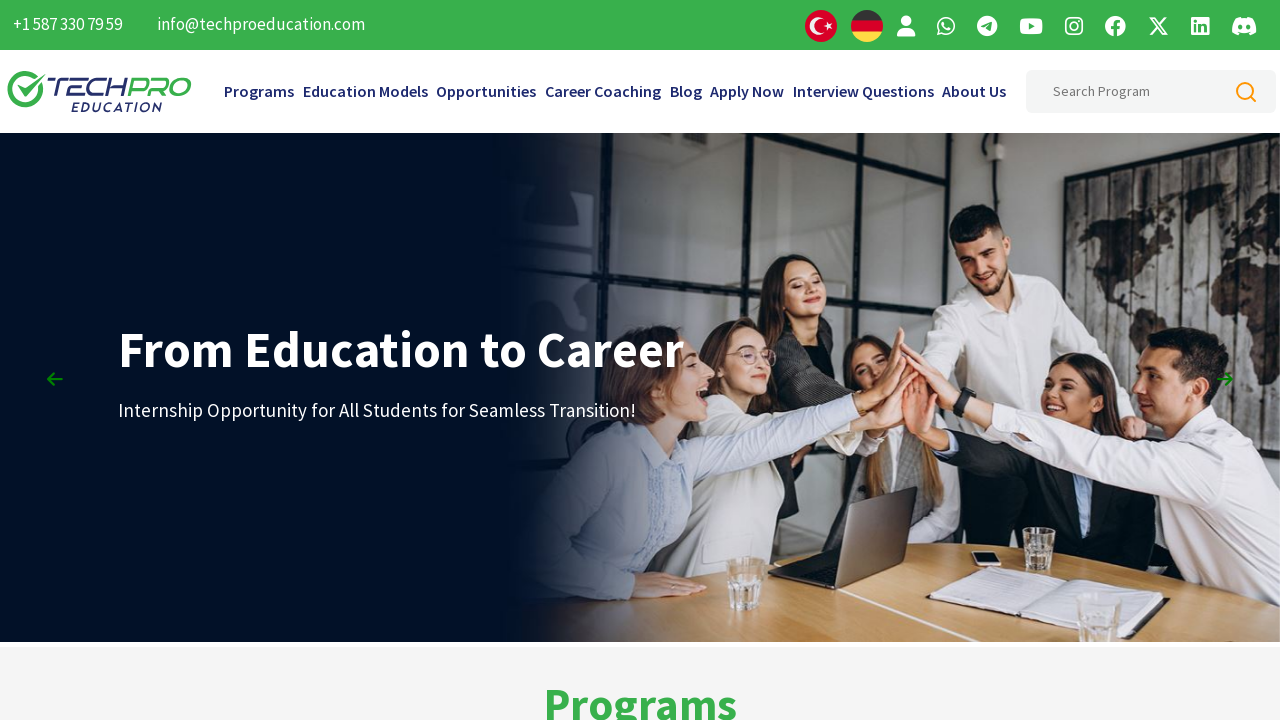

Set viewport size to 1920x1080 (maximize)
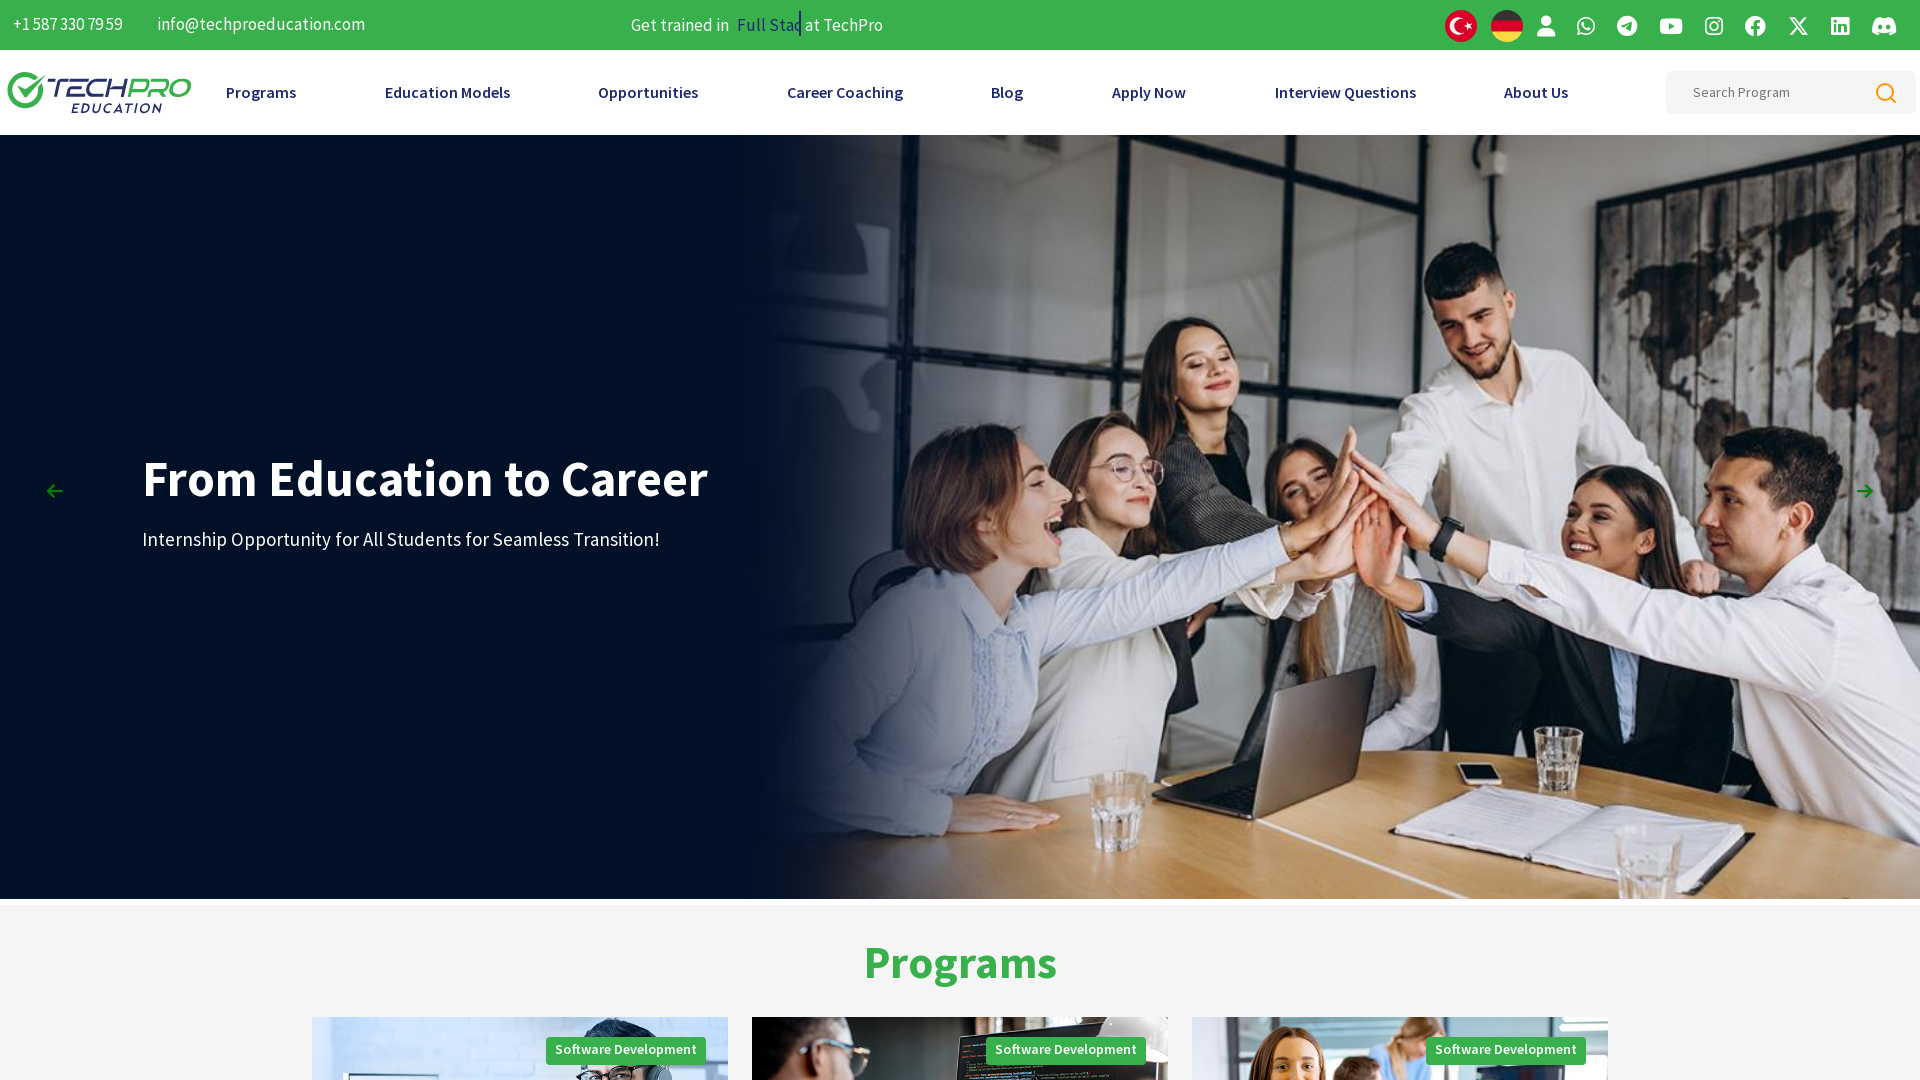

Waited for 3 seconds
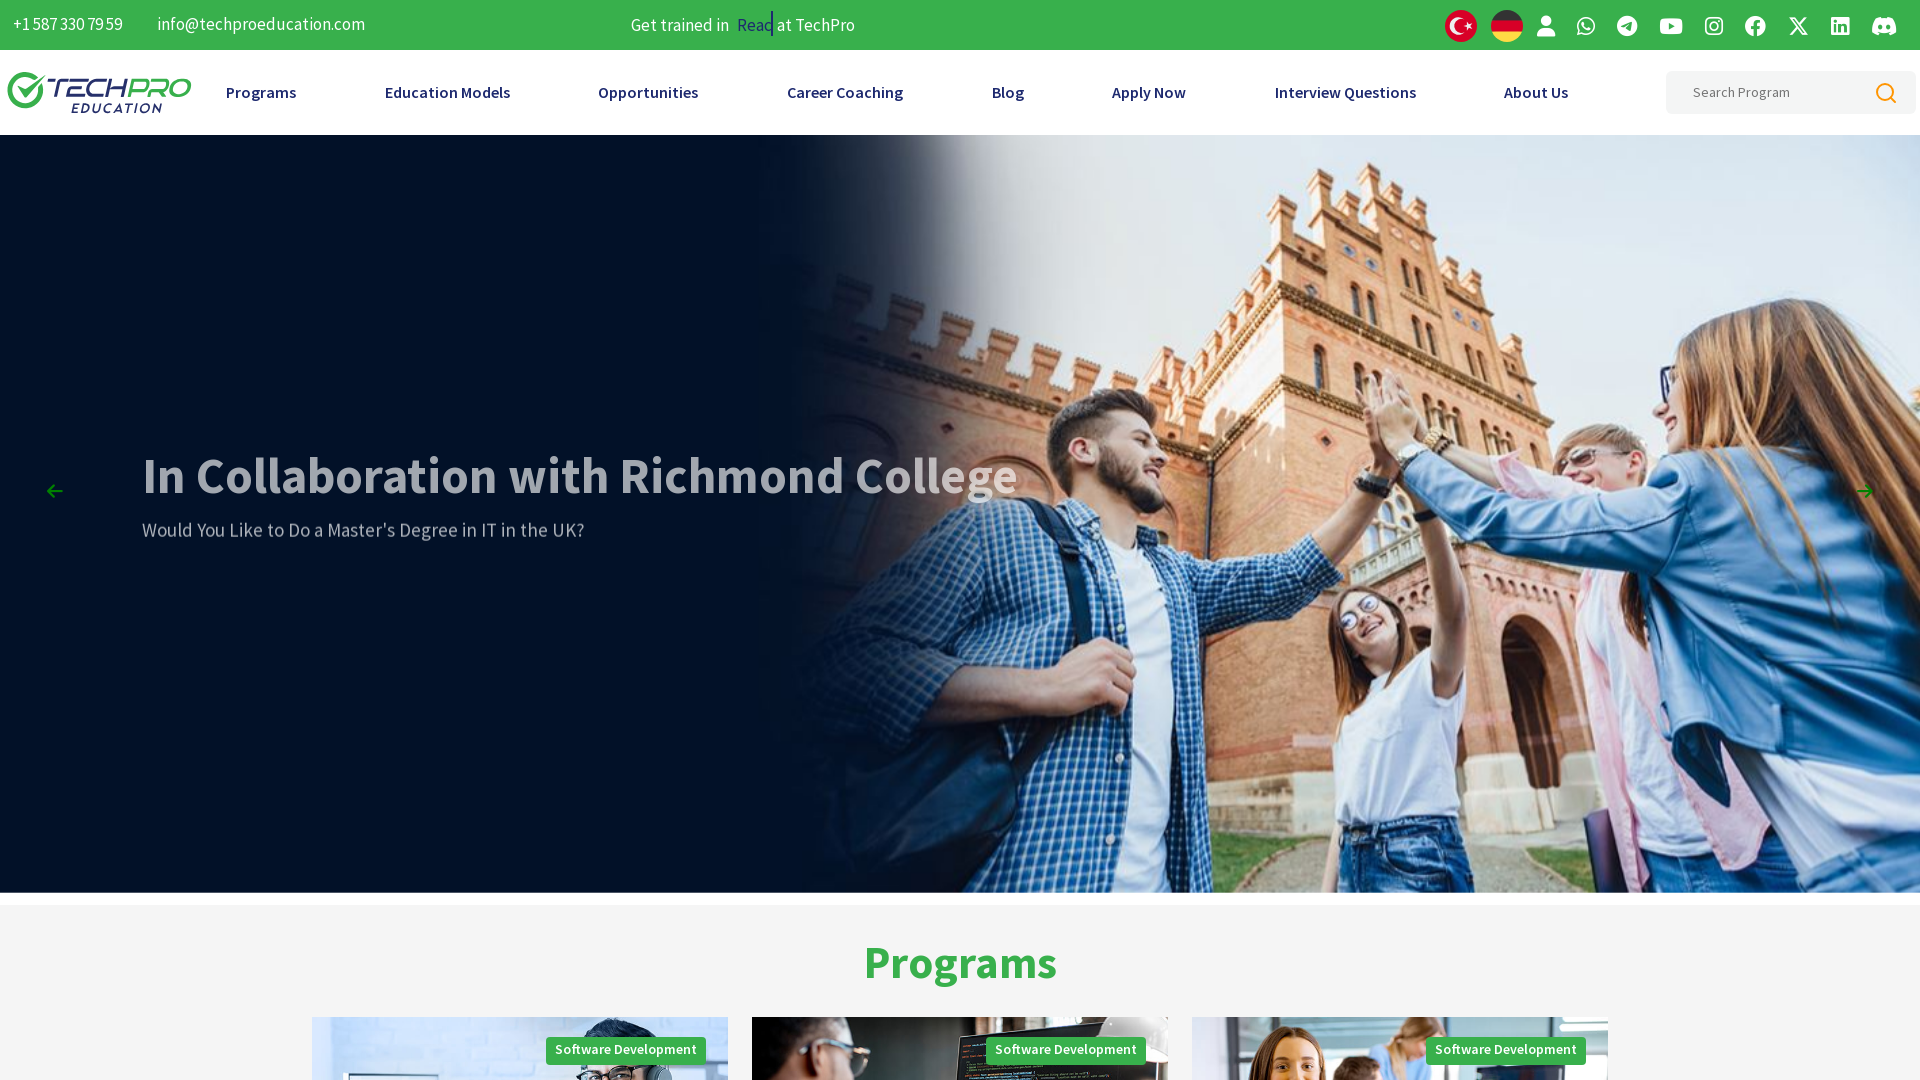

Retrieved window position after maximize
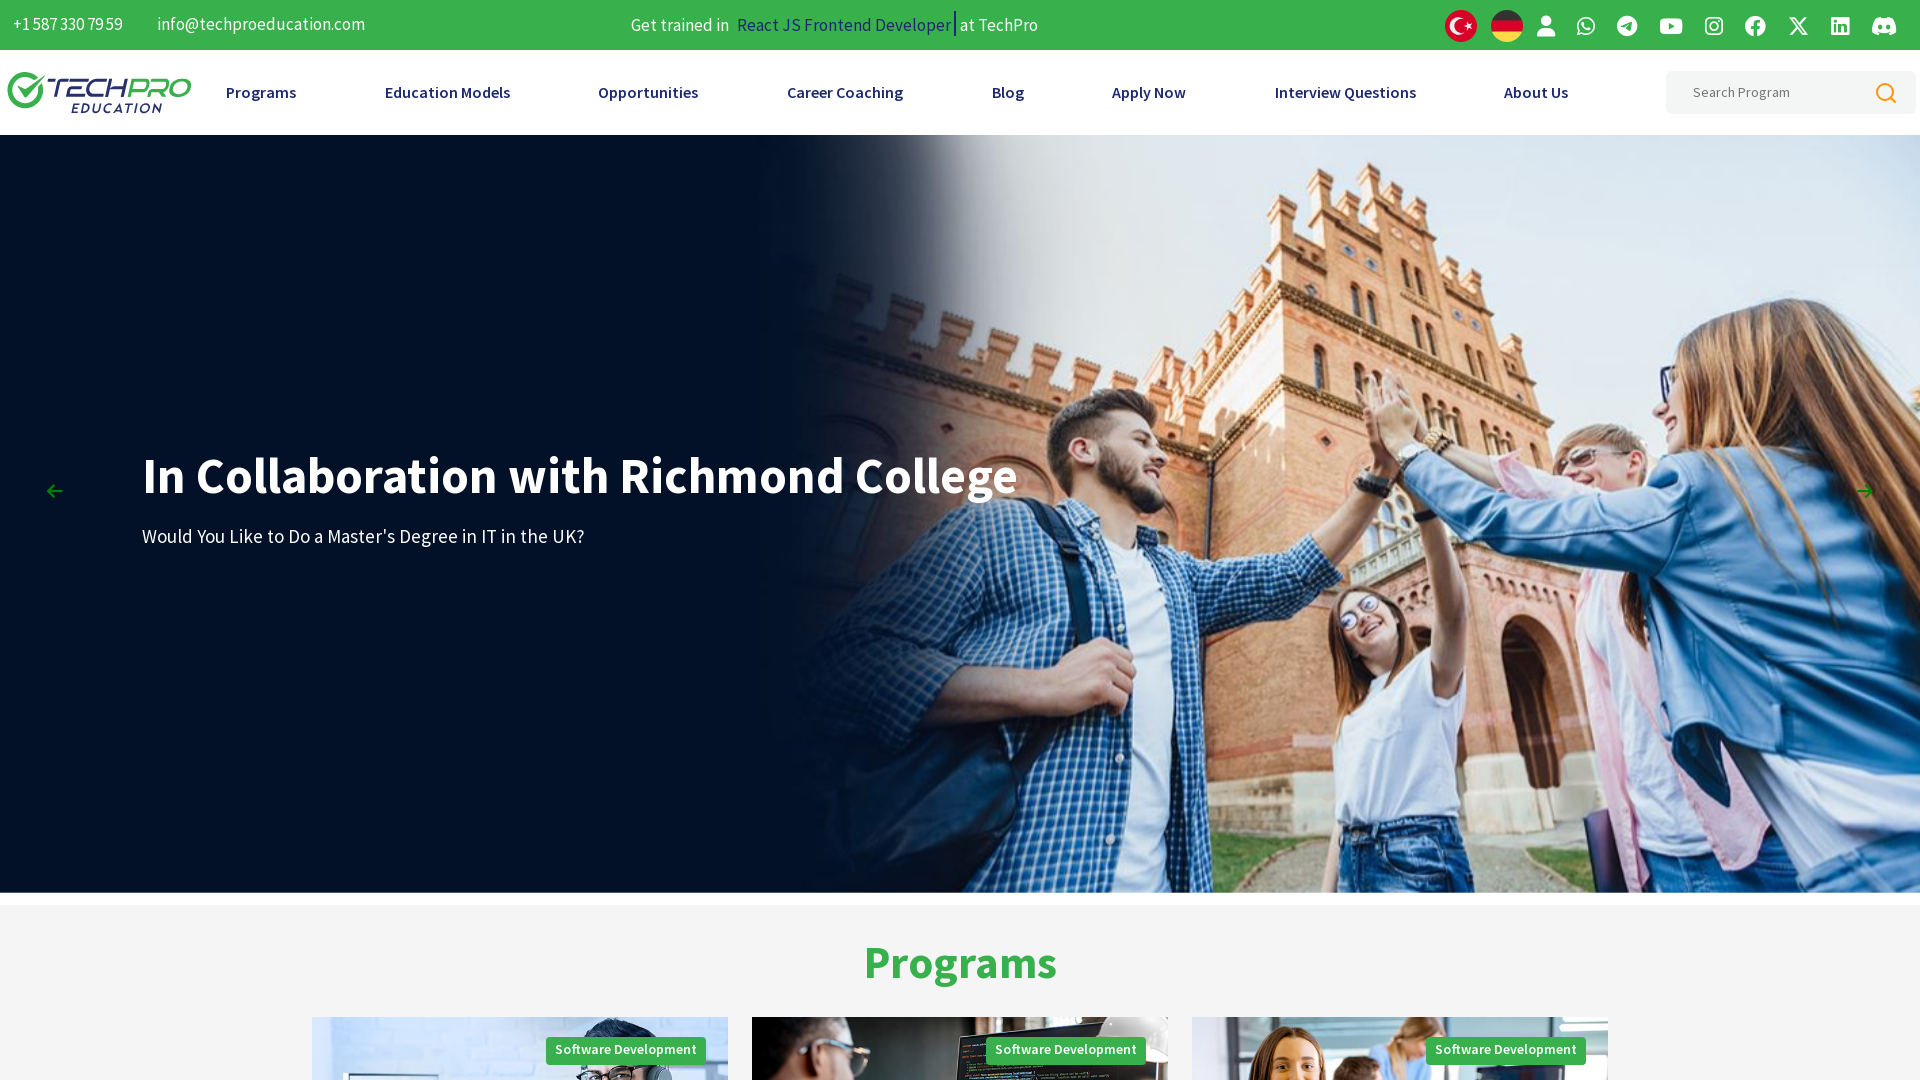

Retrieved viewport size after maximize
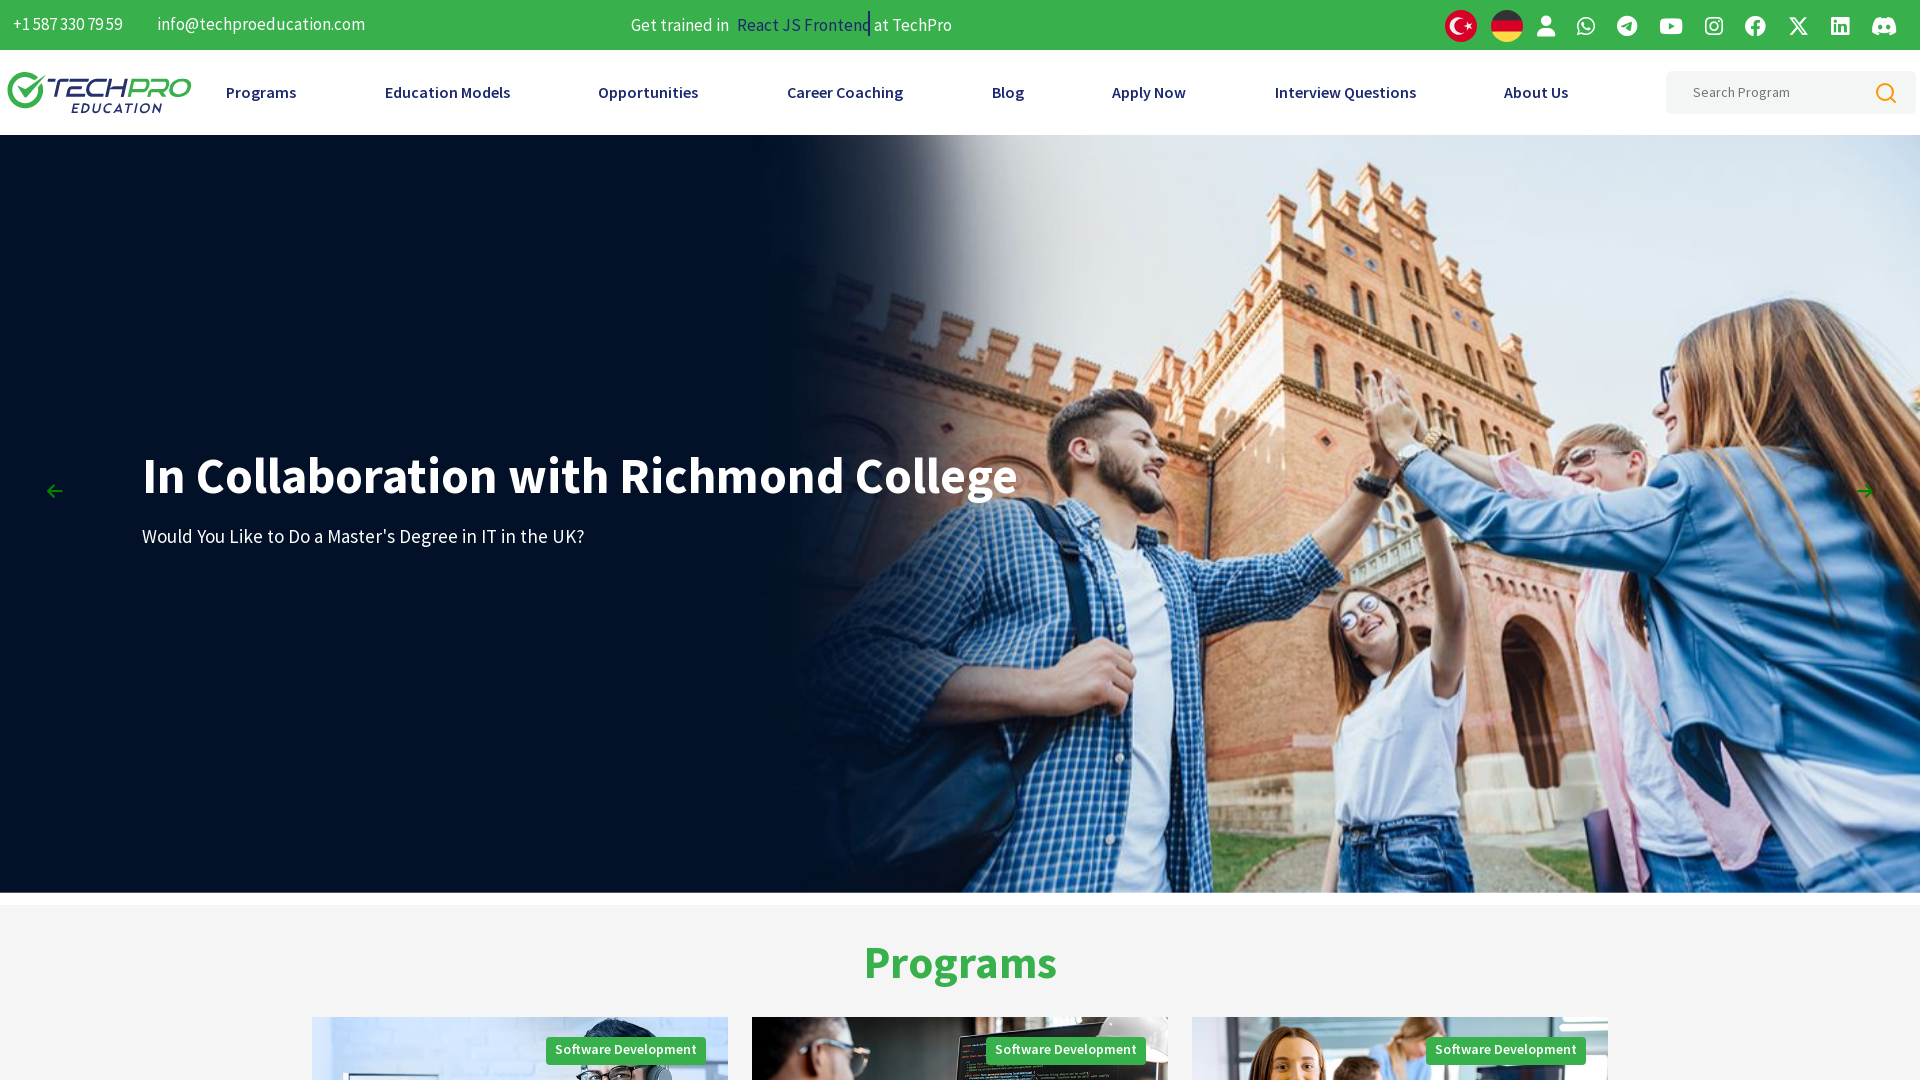

Simulated minimize by setting viewport to 100x100
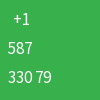

Simulated fullscreen by setting viewport to 1920x1080
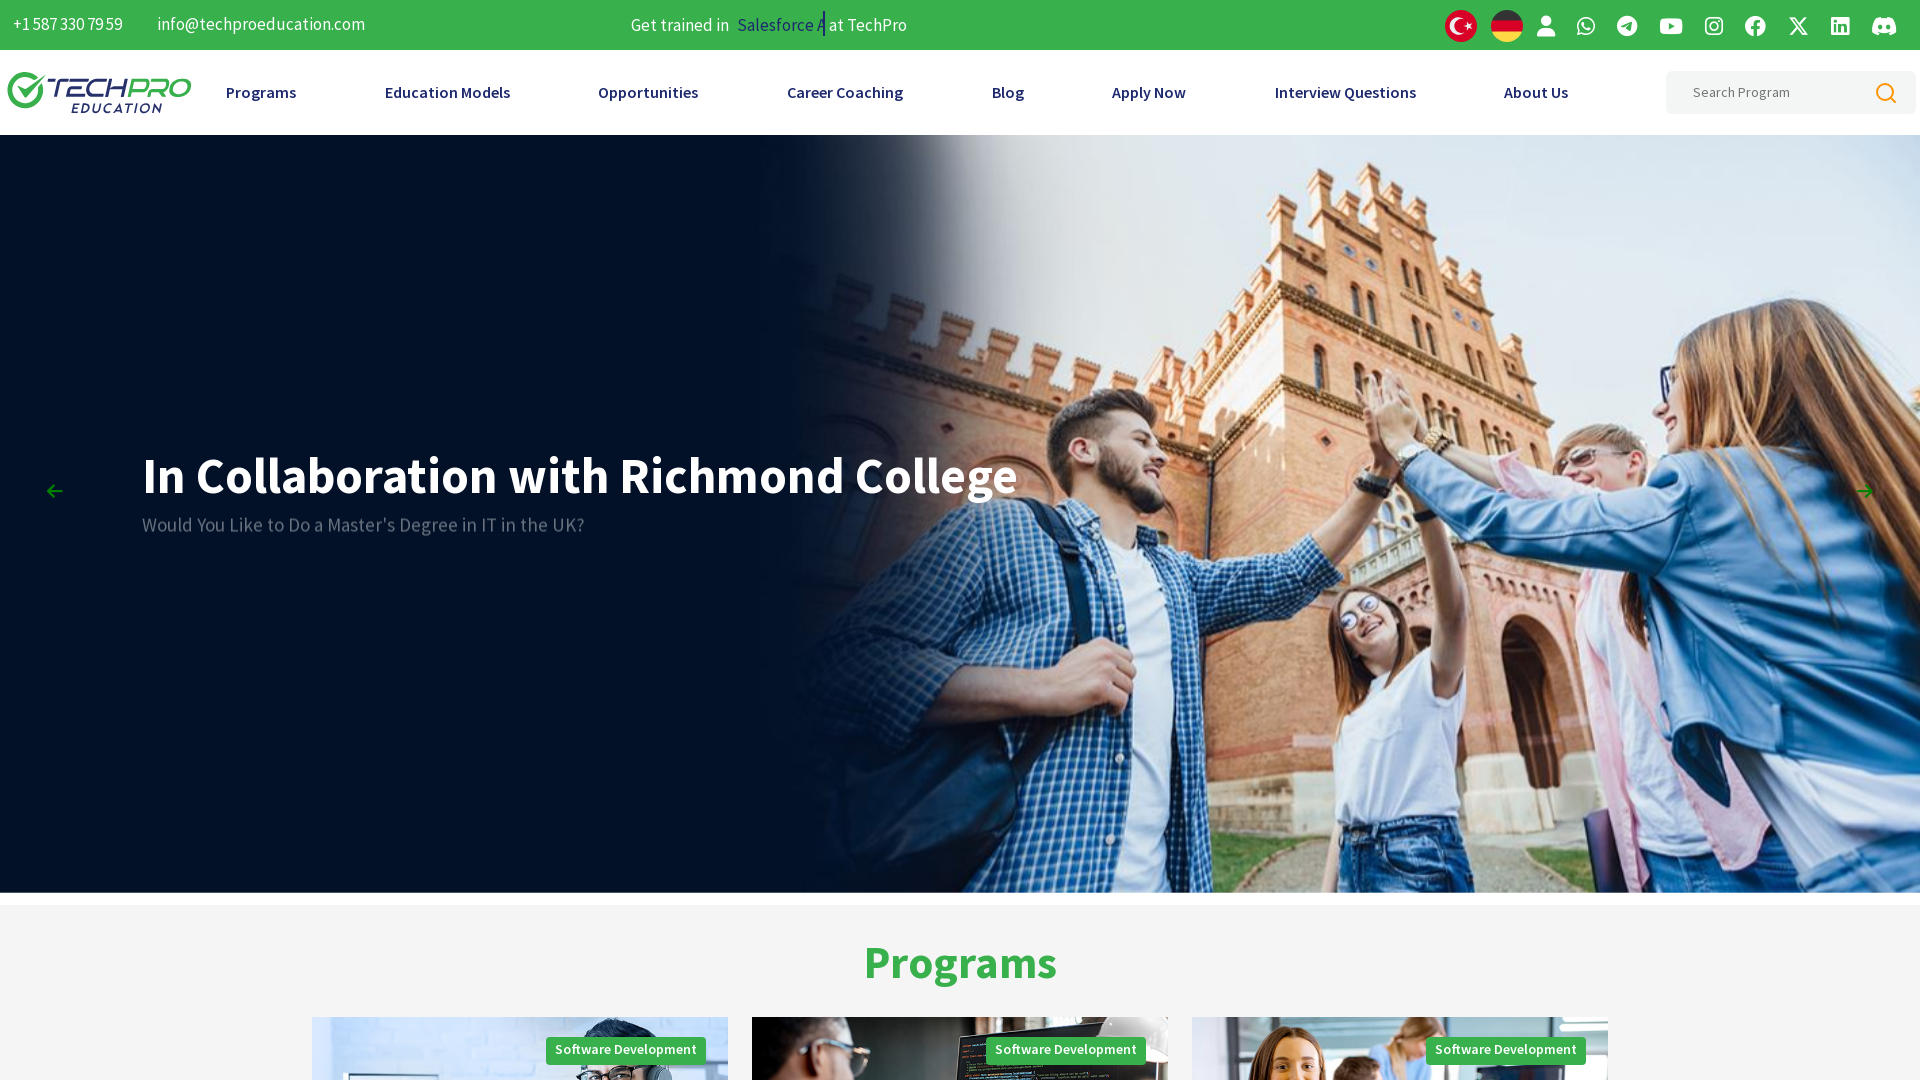

Set custom viewport size to 600x600
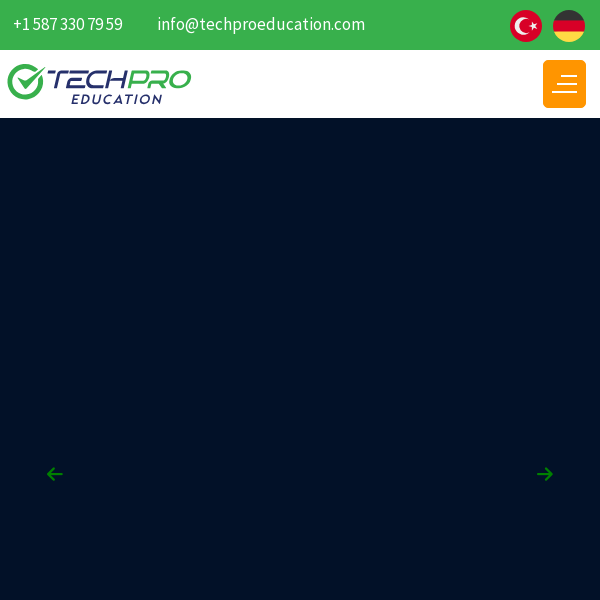

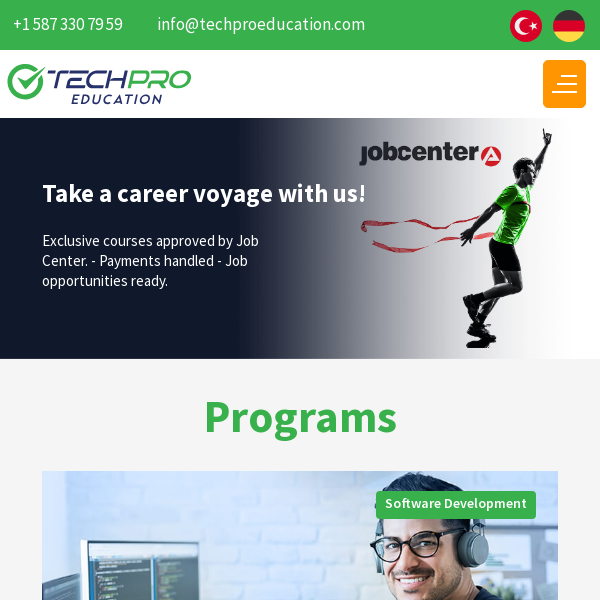